Tests pagination functionality by navigating through all pages of a product table, clicking each page number in the pagination control.

Starting URL: https://testautomationpractice.blogspot.com/

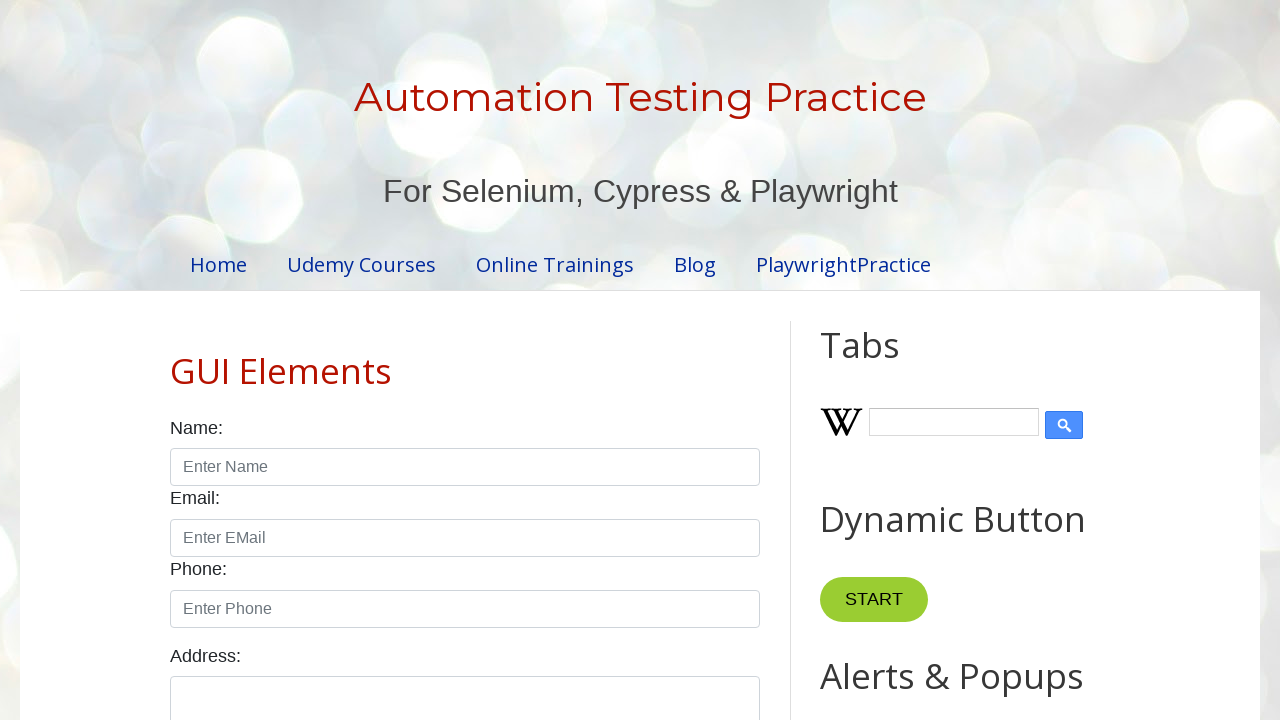

Waited for pagination control to be visible
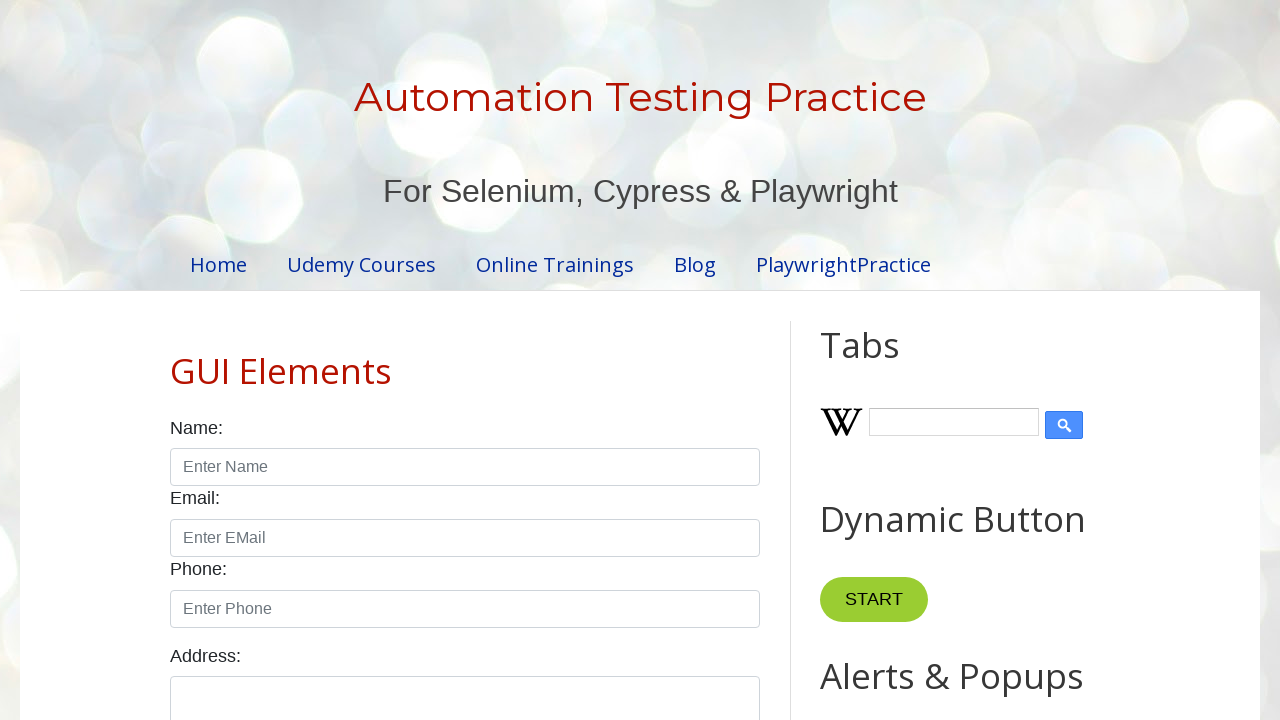

Located all pagination items
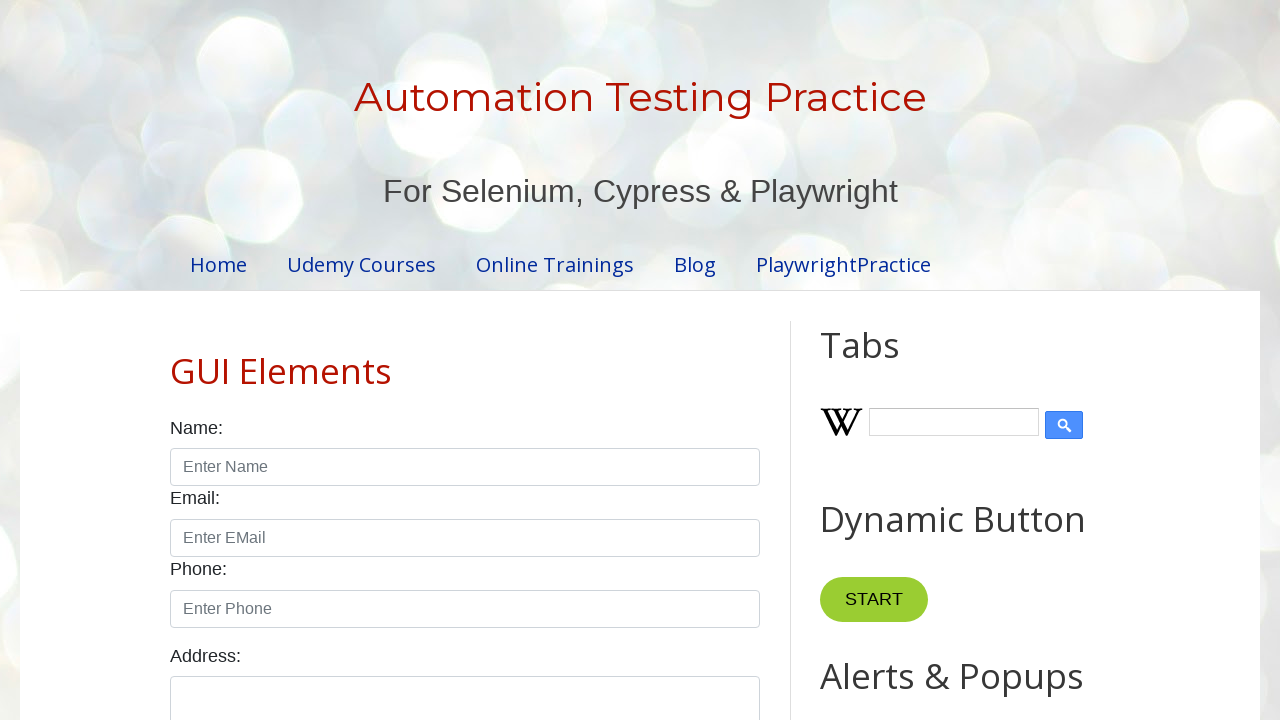

Found 4 total pages in pagination
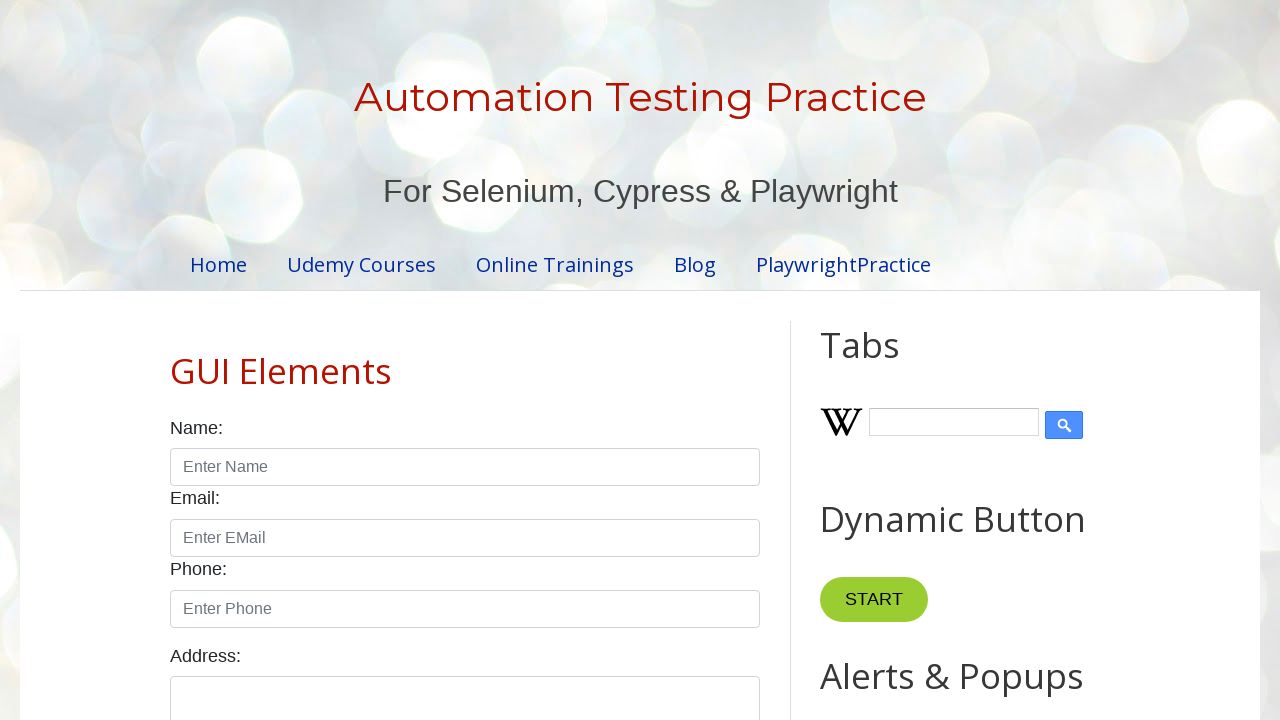

Product table loaded on page 1
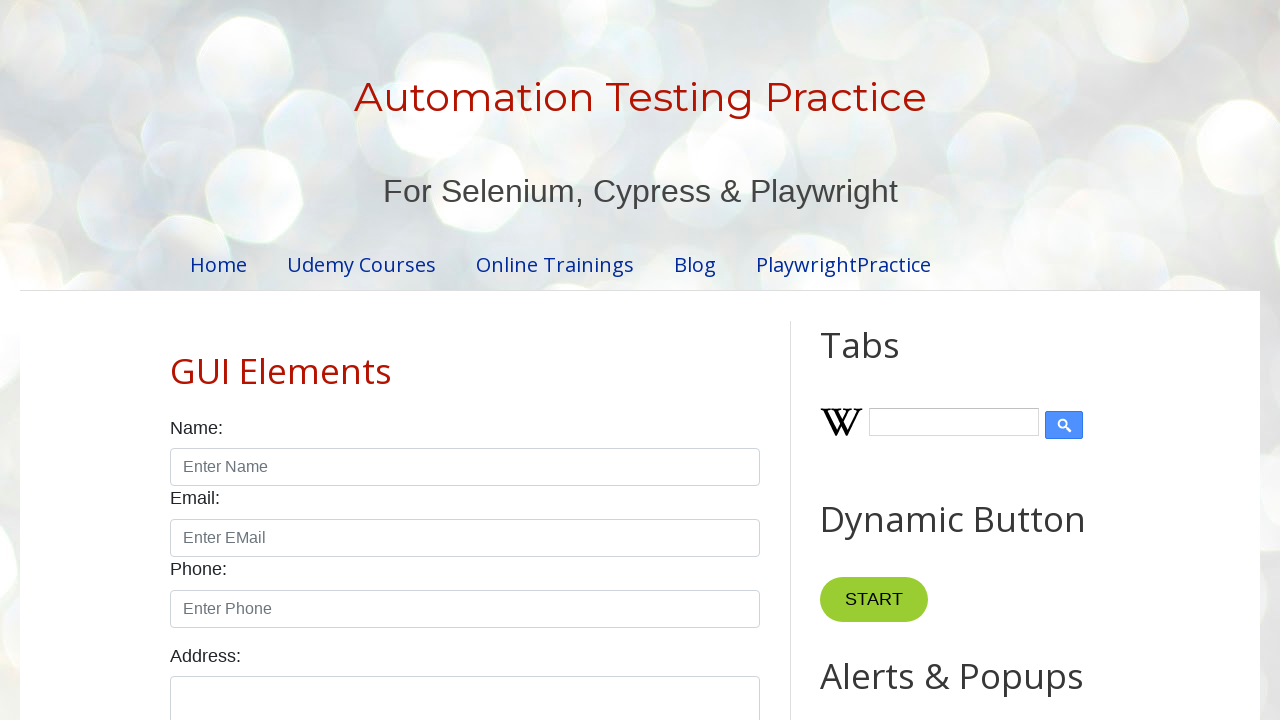

Clicked on page 2 in pagination control at (456, 361) on //ul[@id='pagination']//*[text()='2']
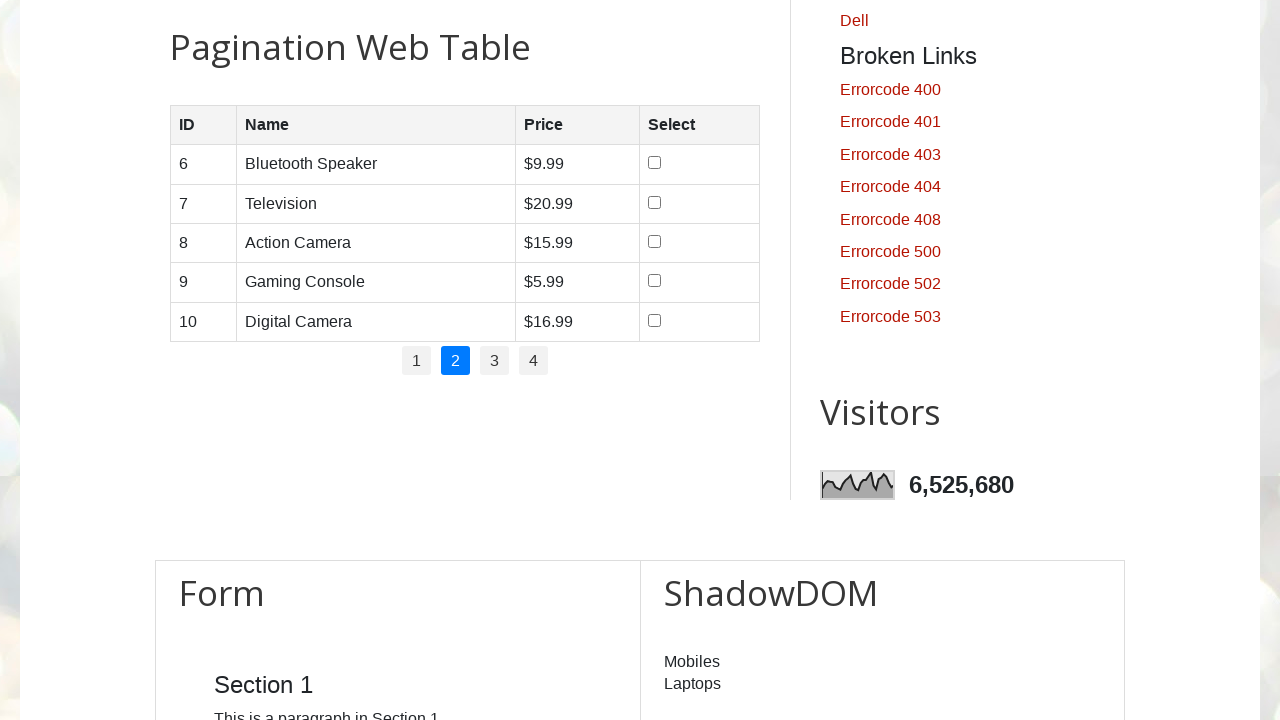

Product table loaded on page 2
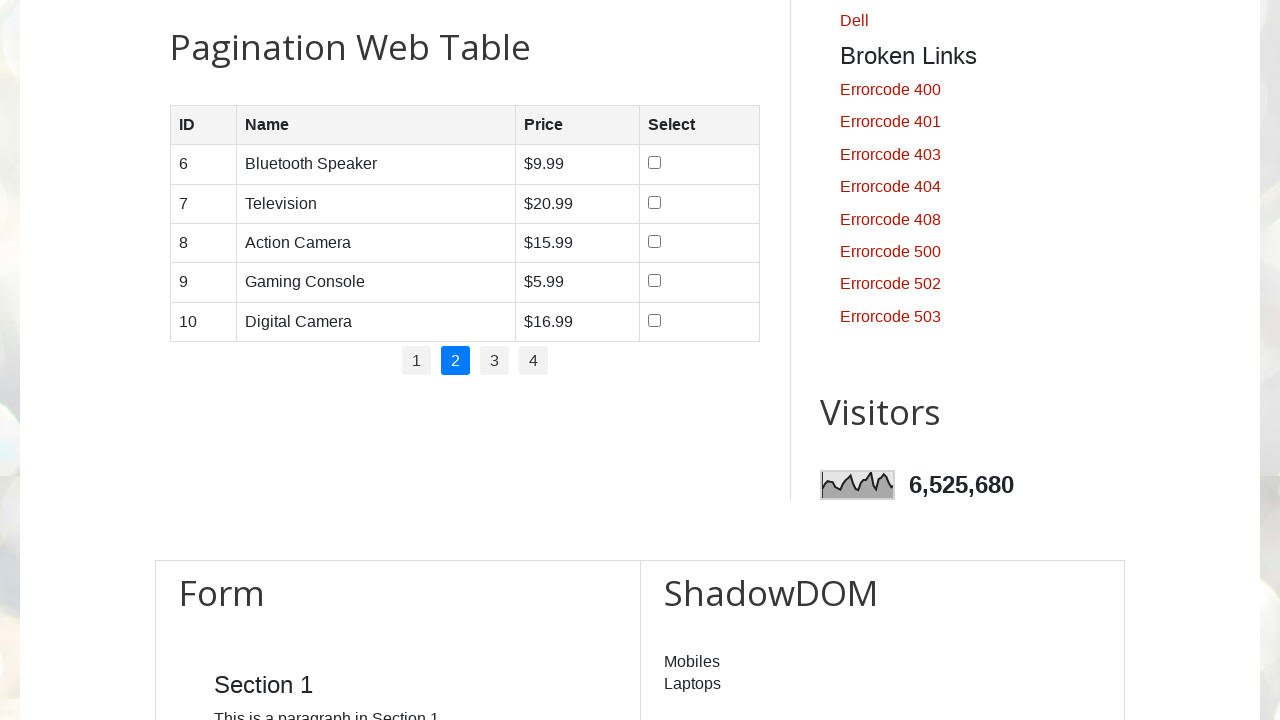

Clicked on page 3 in pagination control at (494, 361) on //ul[@id='pagination']//*[text()='3']
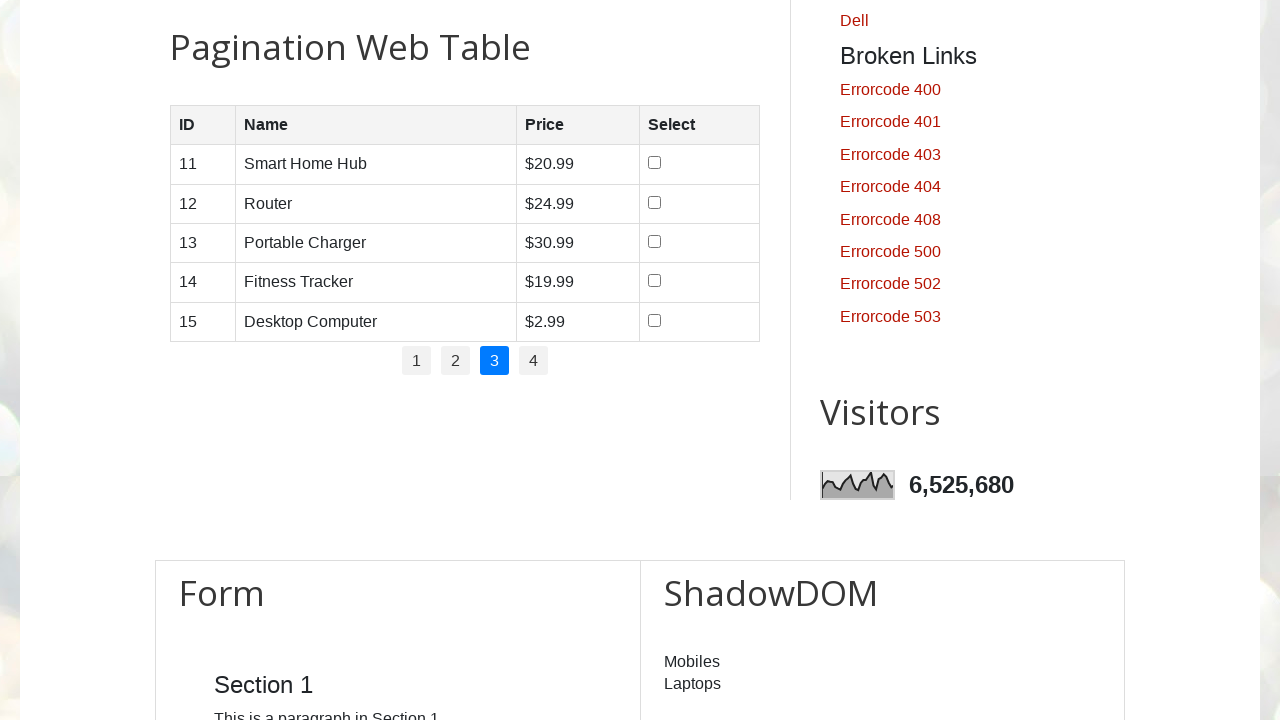

Product table loaded on page 3
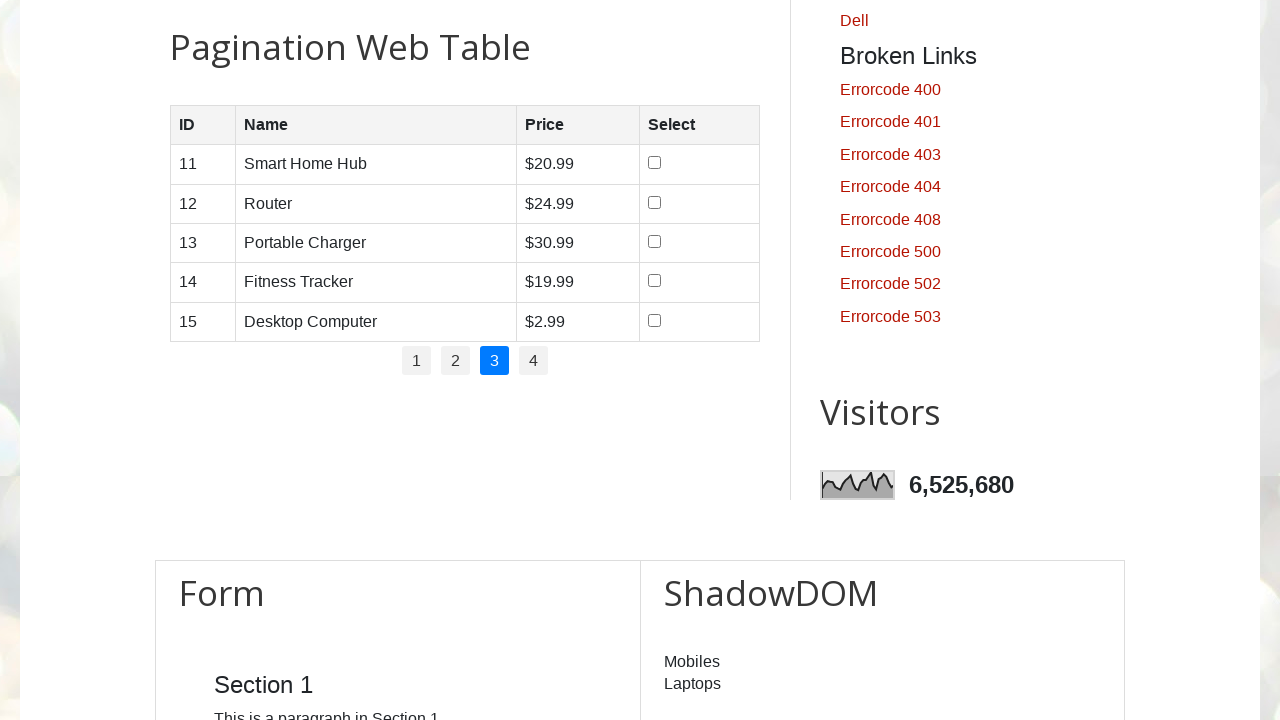

Clicked on page 4 in pagination control at (534, 361) on //ul[@id='pagination']//*[text()='4']
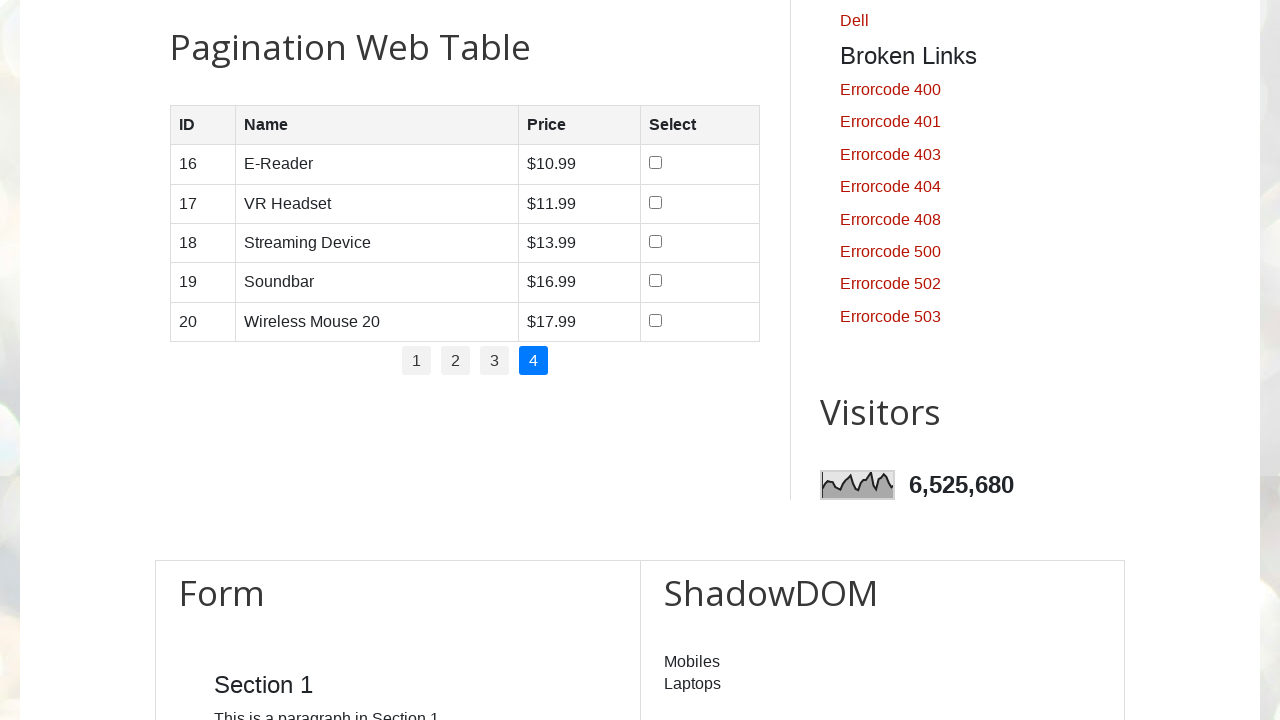

Product table loaded on page 4
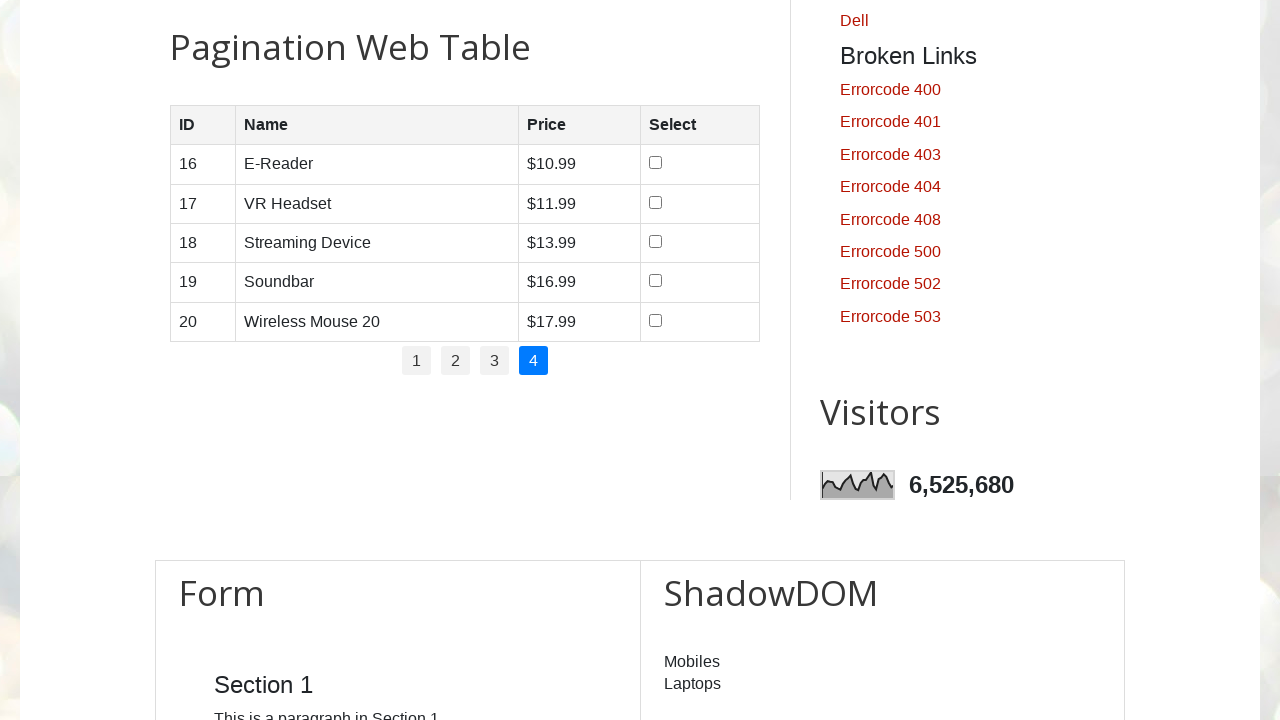

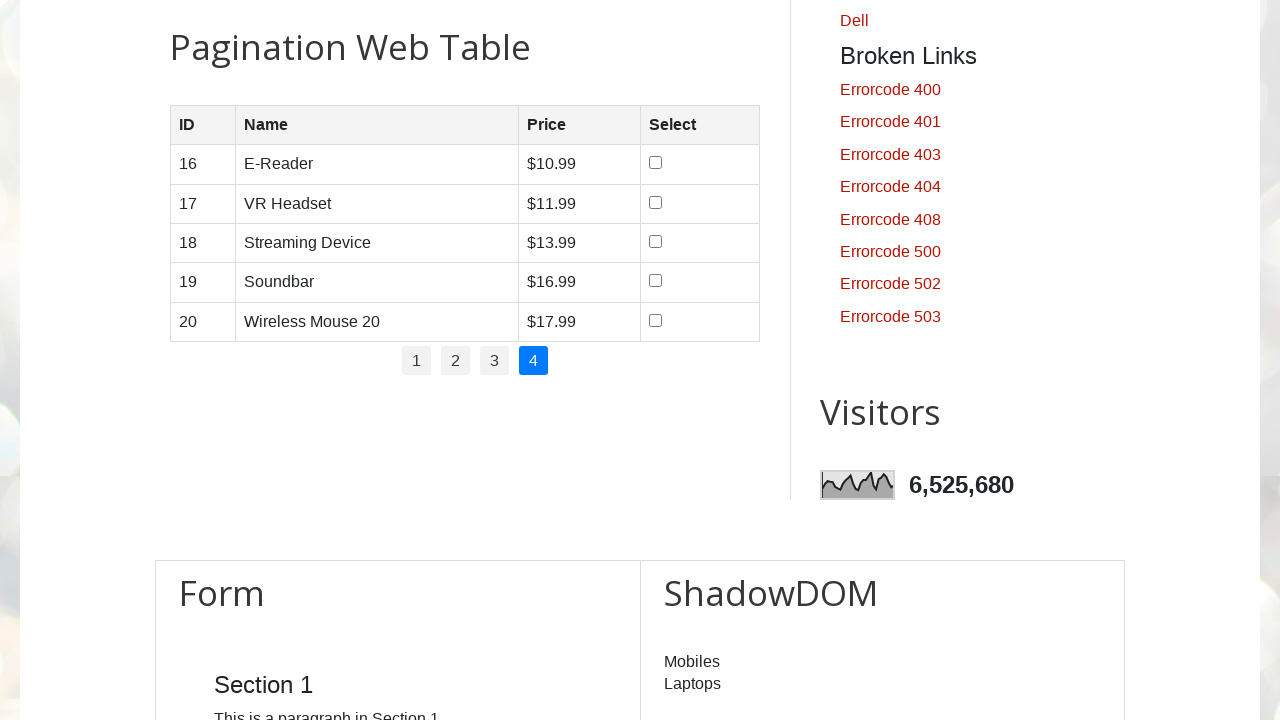